Tests JavaScript alert functionality by clicking the JS Alert button, accepting the alert dialog, and verifying the result message.

Starting URL: https://the-internet.herokuapp.com/javascript_alerts

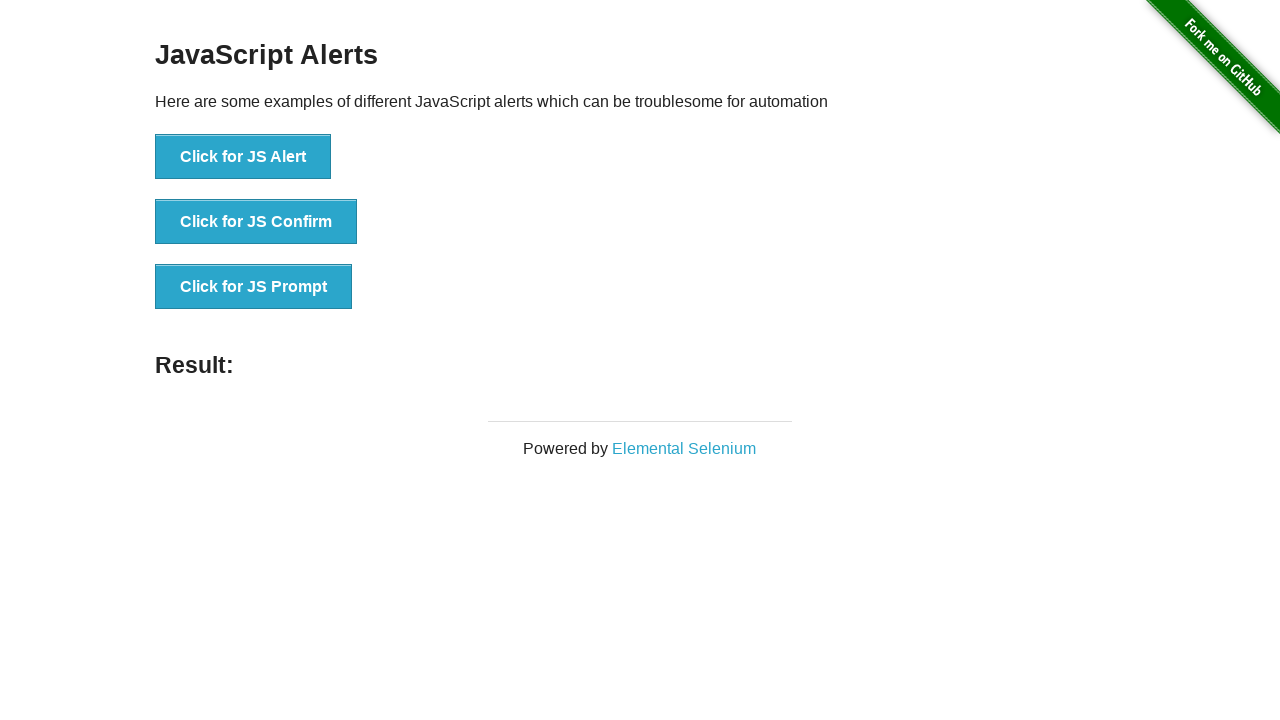

Clicked the JS Alert button at (243, 157) on xpath=//button[@onclick='jsAlert()']
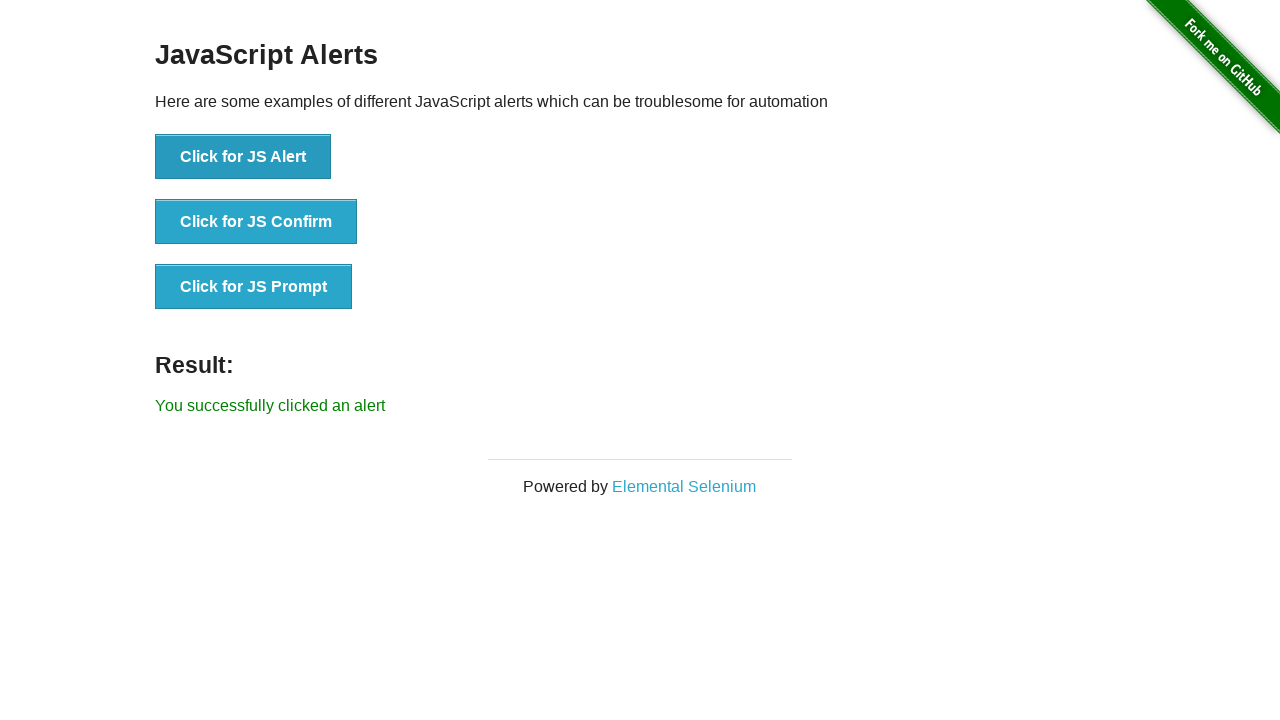

Set up dialog handler to accept the alert
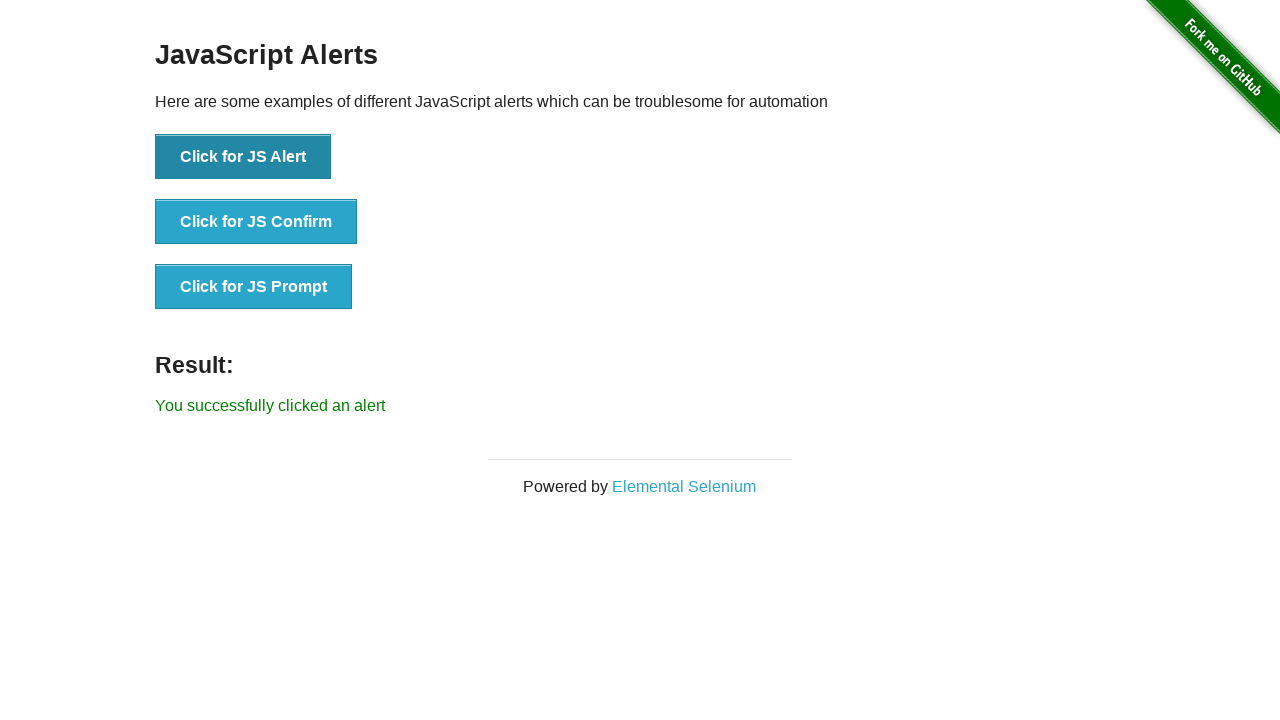

Result message element loaded
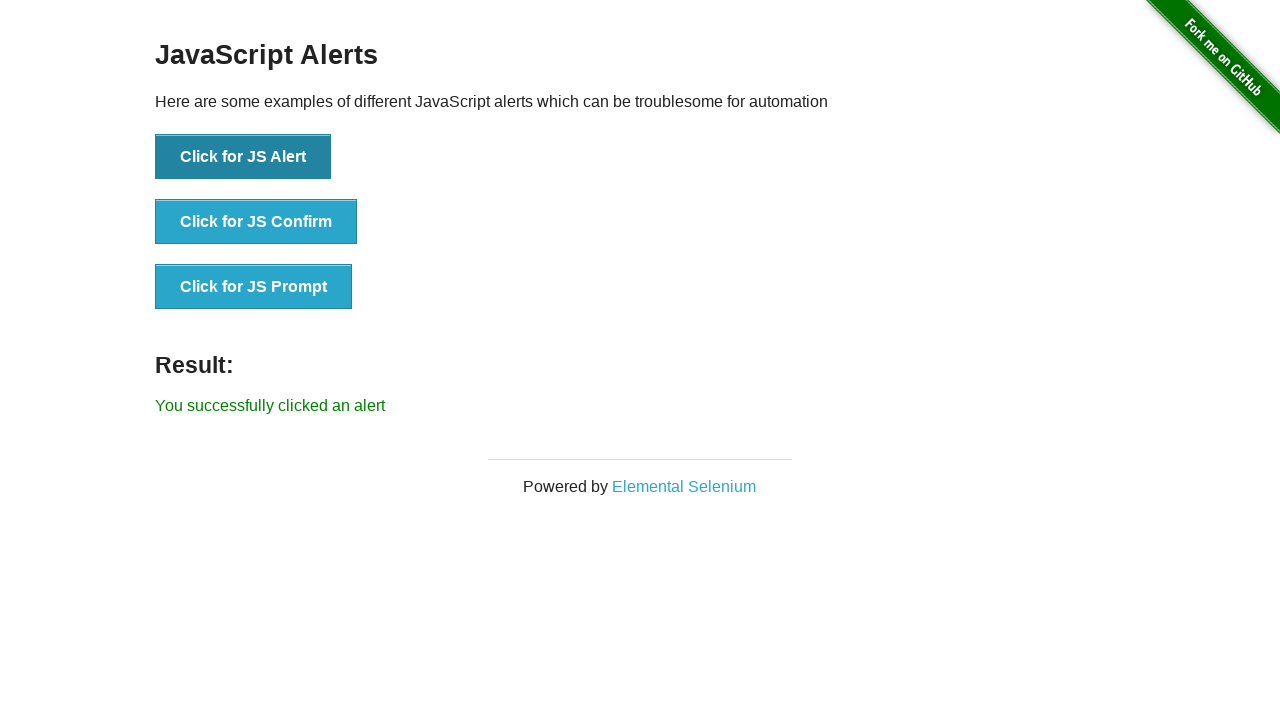

Retrieved result message text
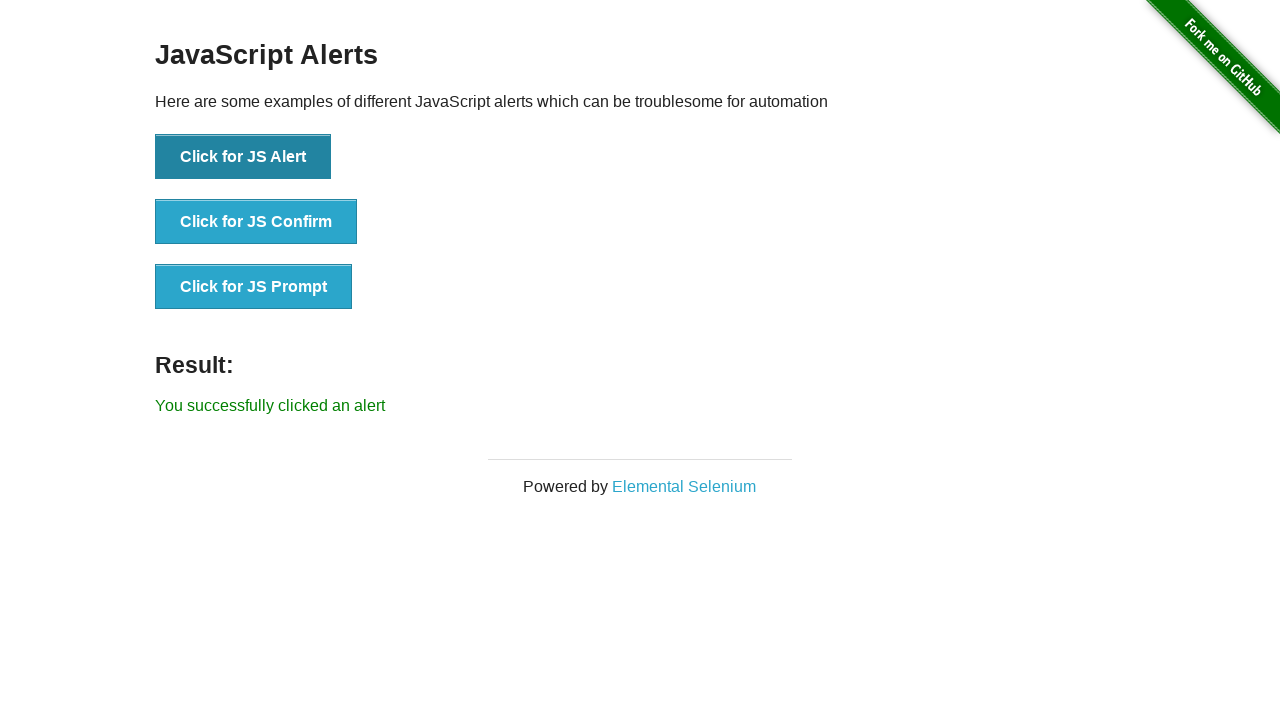

Verified result message is 'You successfully clicked an alert'
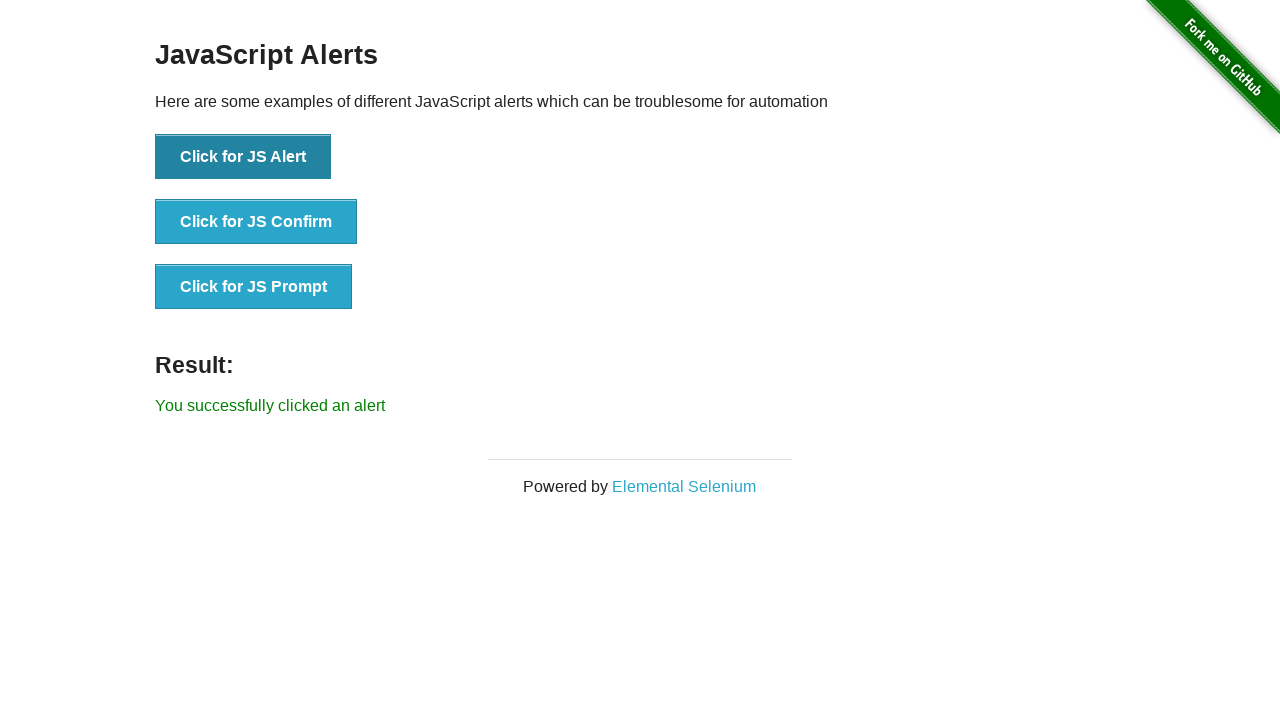

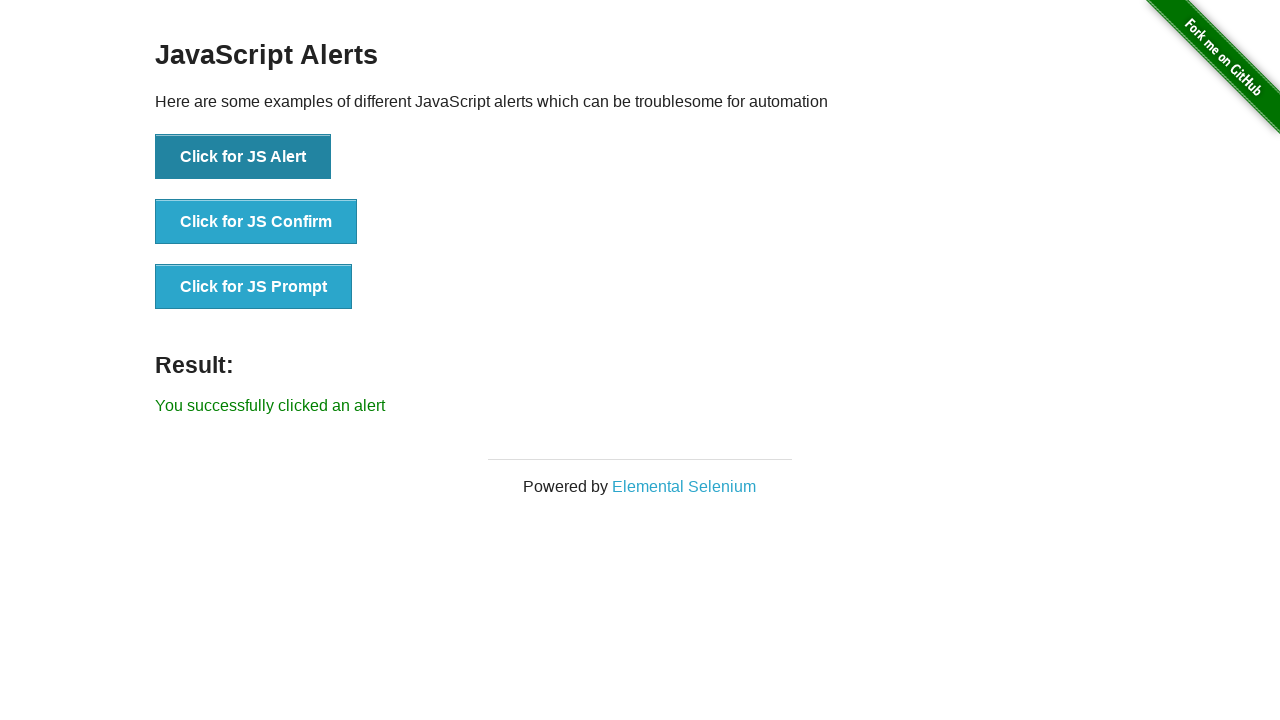